Tests form filling functionality by entering a name and date into input fields on a scrollable form page

Starting URL: https://formy-project.herokuapp.com/scroll

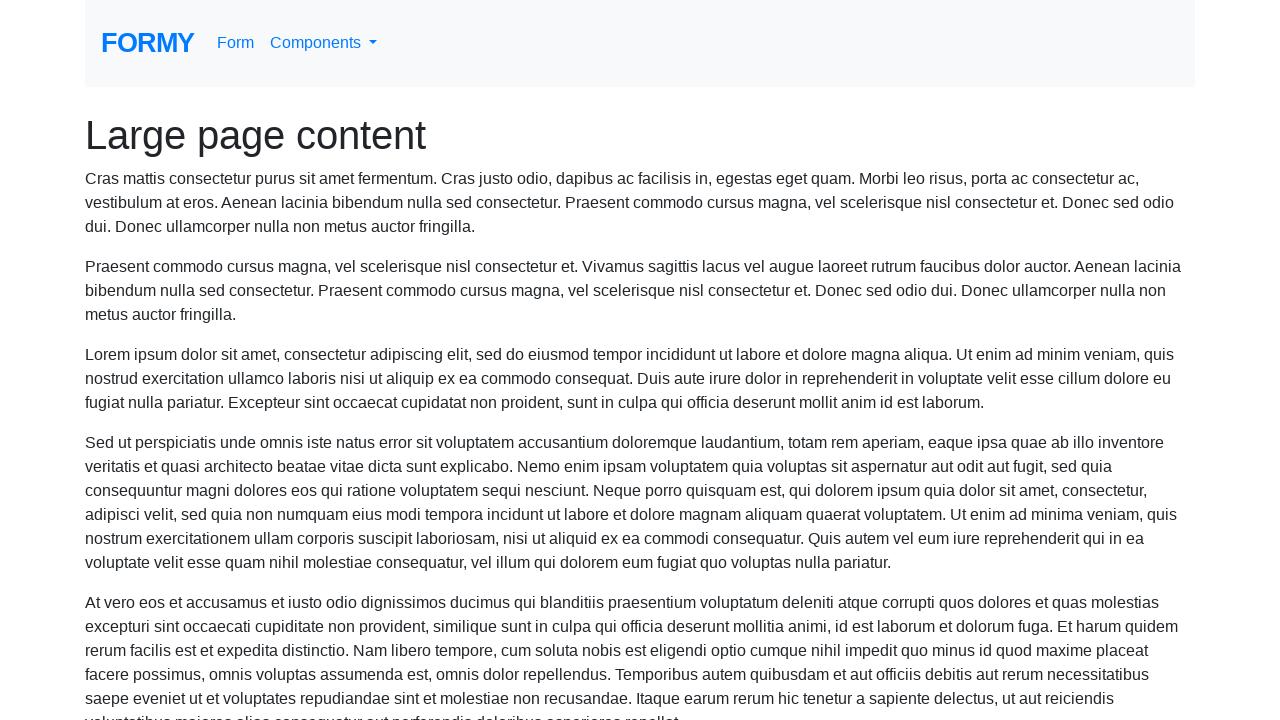

Filled name field with 'Medine Kaya' on #name
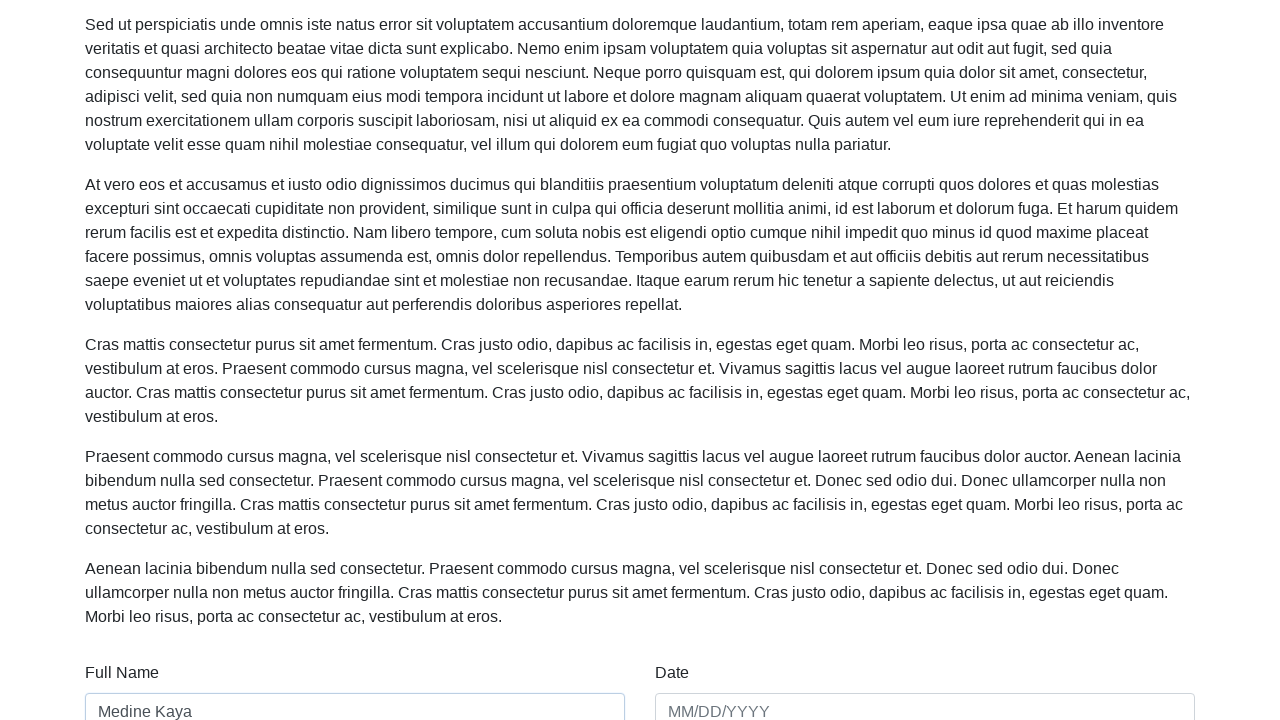

Filled date field with '09/09/1991' on #date
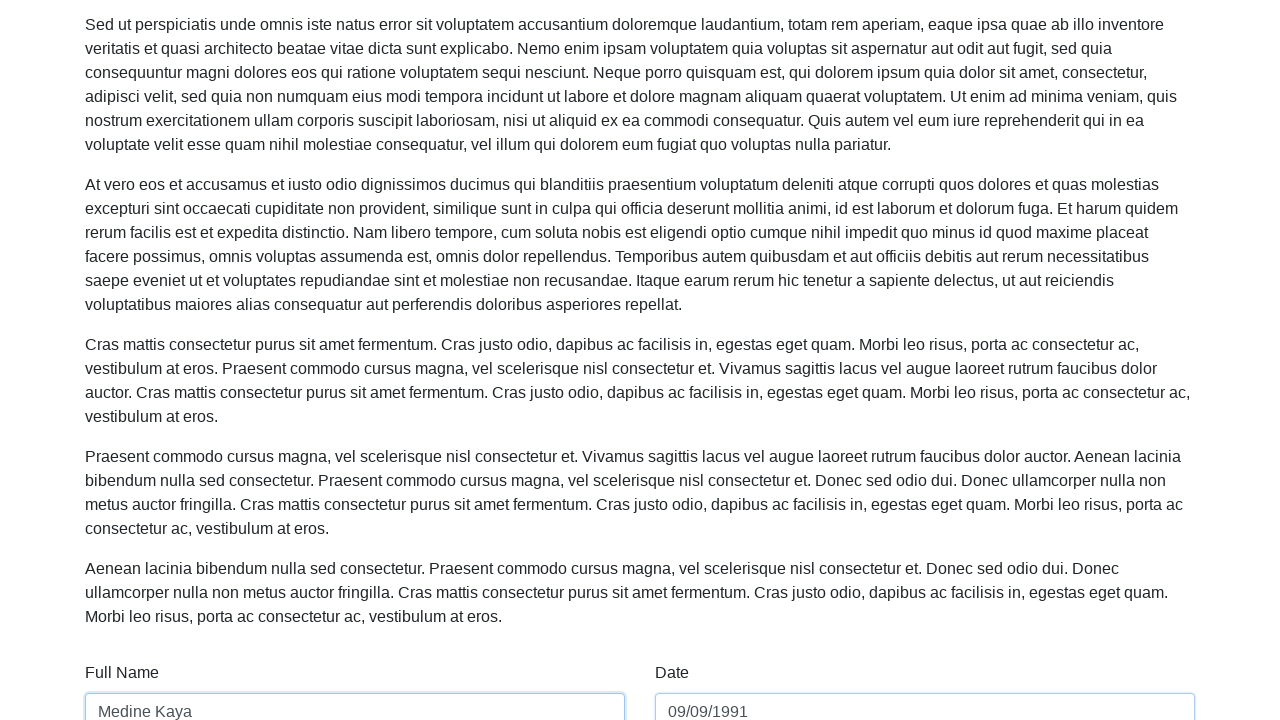

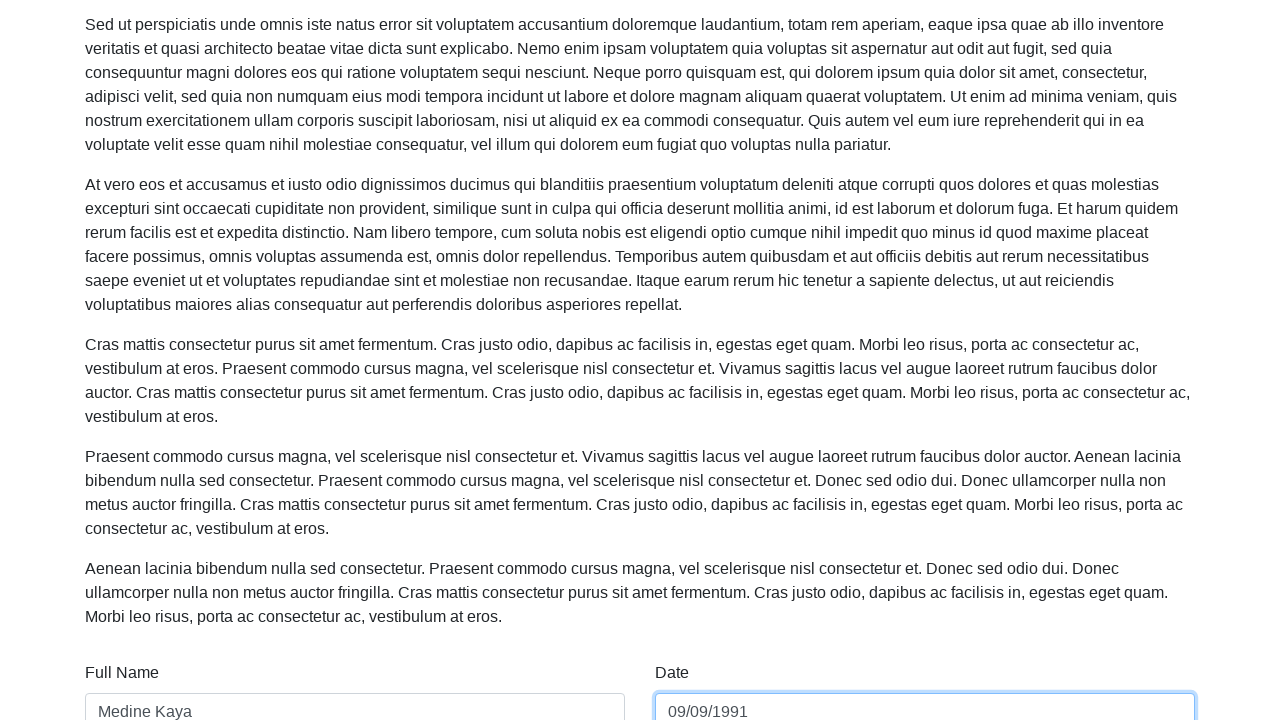